Tests the text box form on DemoQA by filling in full name, email, current address, and permanent address fields, then submitting the form.

Starting URL: https://demoqa.com/text-box

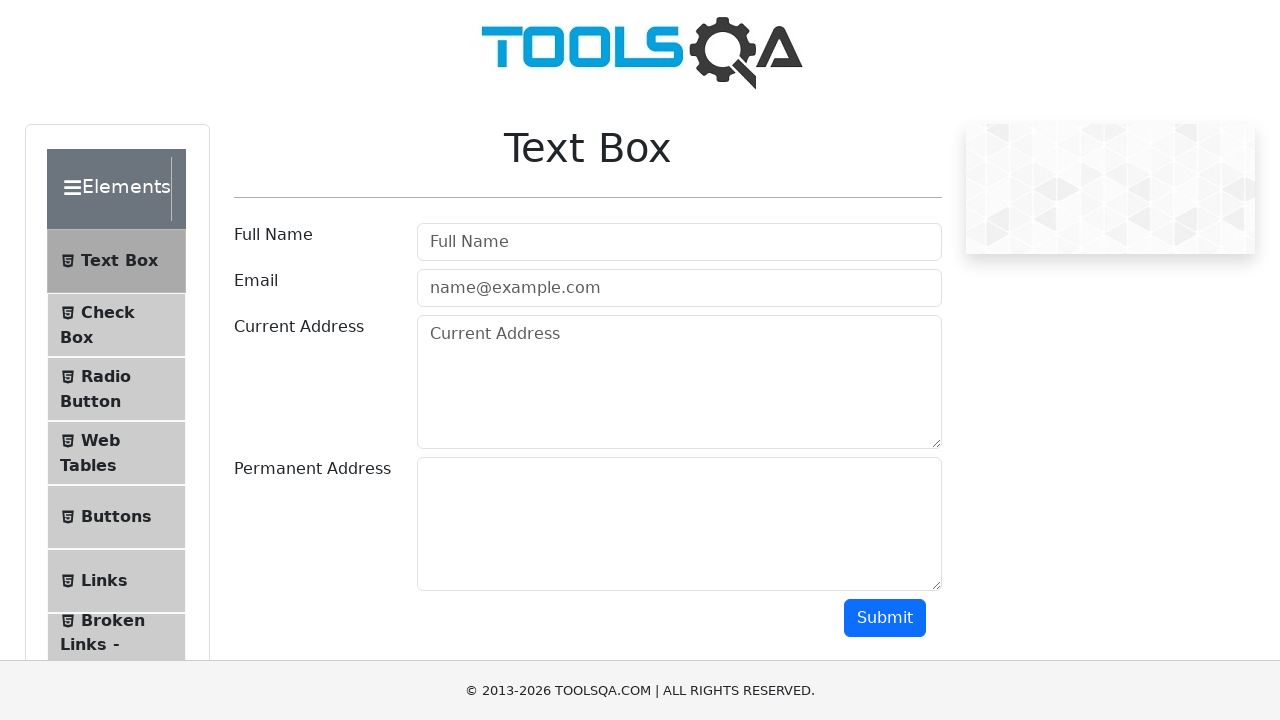

Filled full name field with 'Max' on #userName
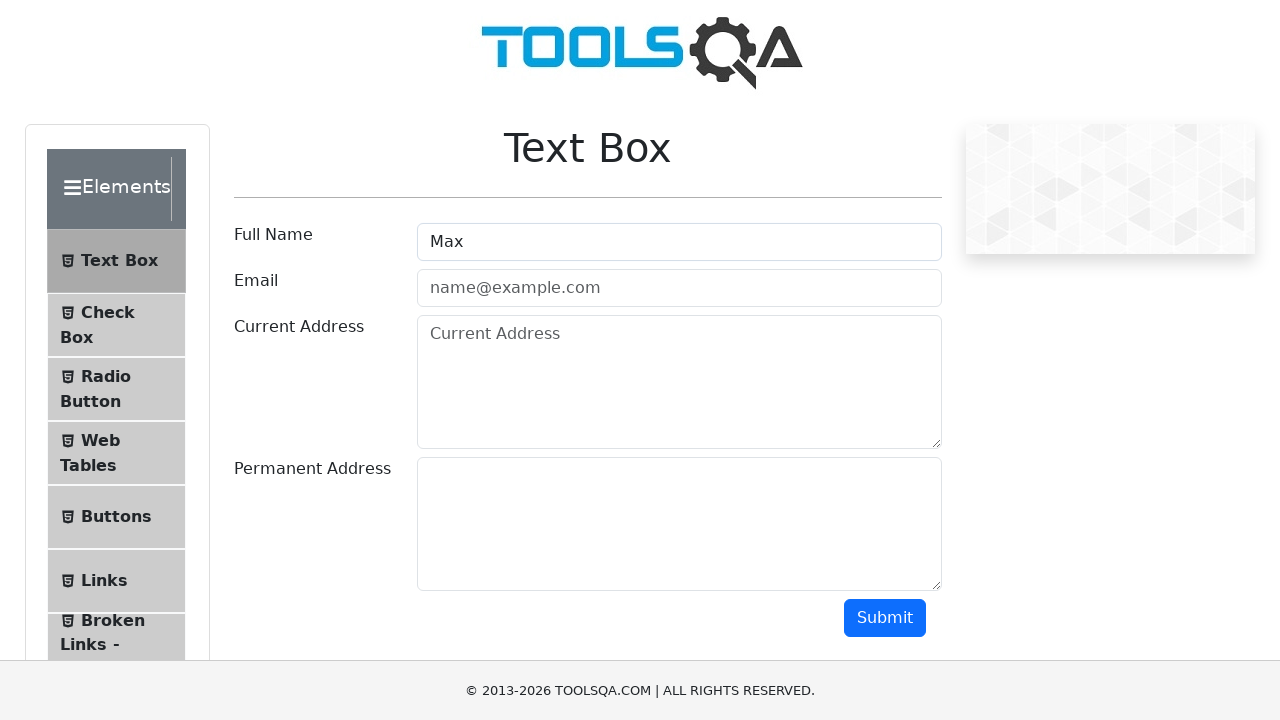

Filled email field with 'max@mail.ru' on #userEmail
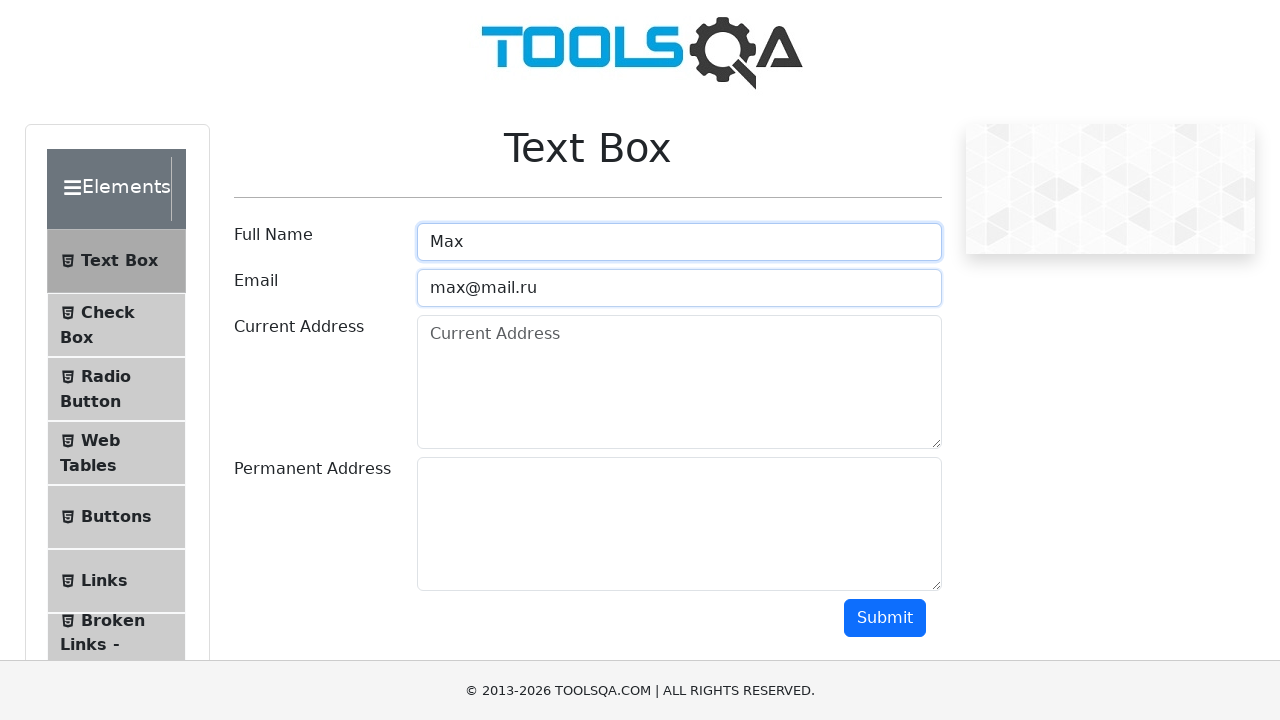

Filled current address field with 'Balti, Index:3120, Republic of Moldova, str. Alecu Ruso, ap. 36' on #currentAddress
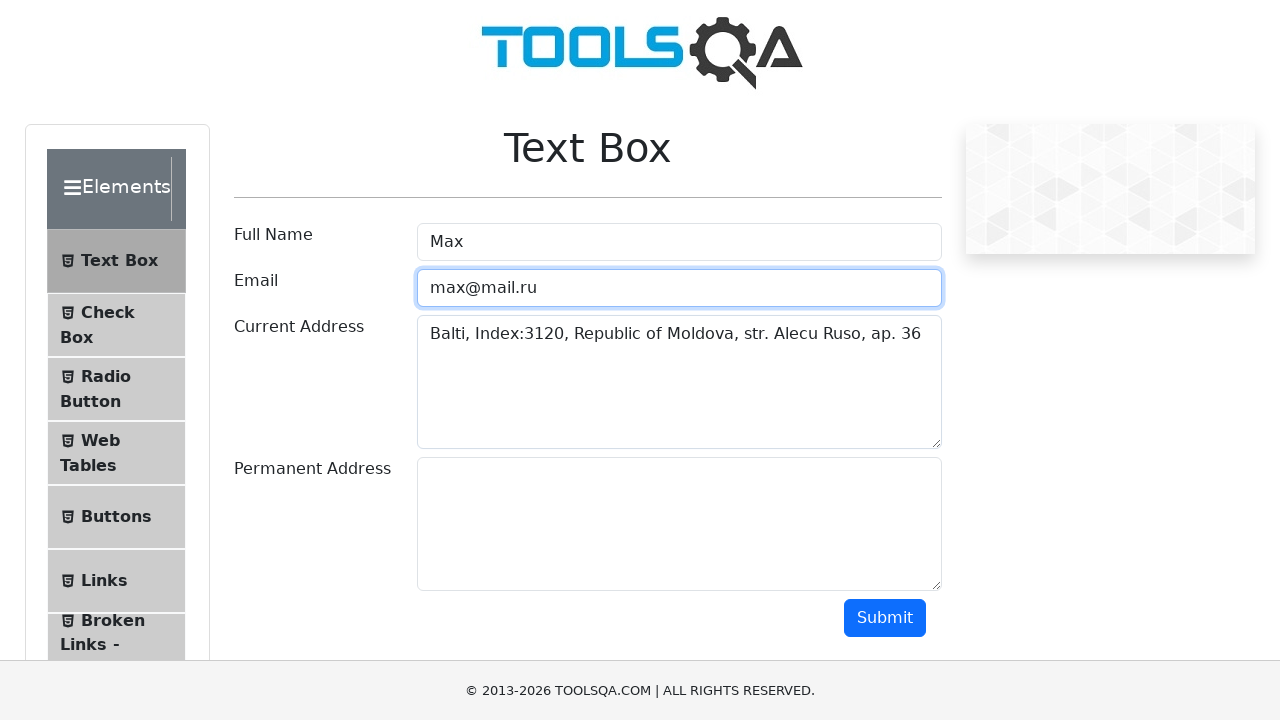

Filled permanent address field with 'Balti, Index:3120, Republic of Moldova, str. Alecu Ruso, ap. 36' on #permanentAddress
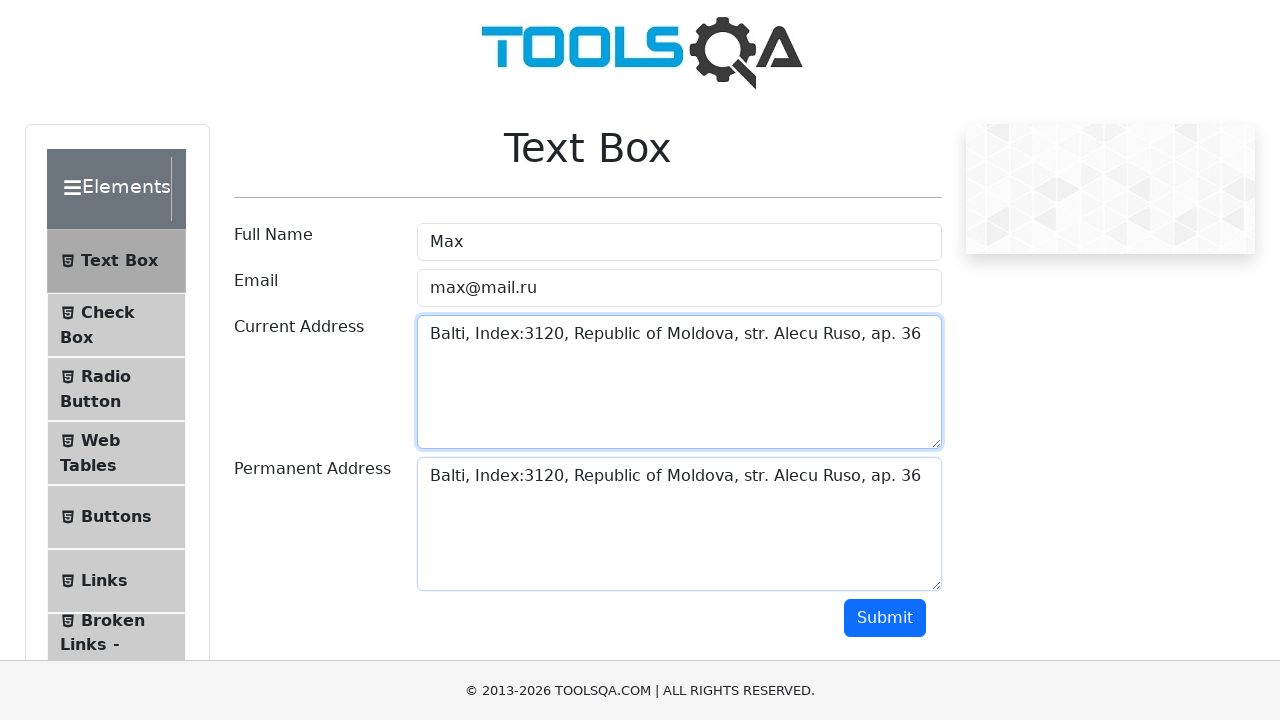

Scrolled submit button into view
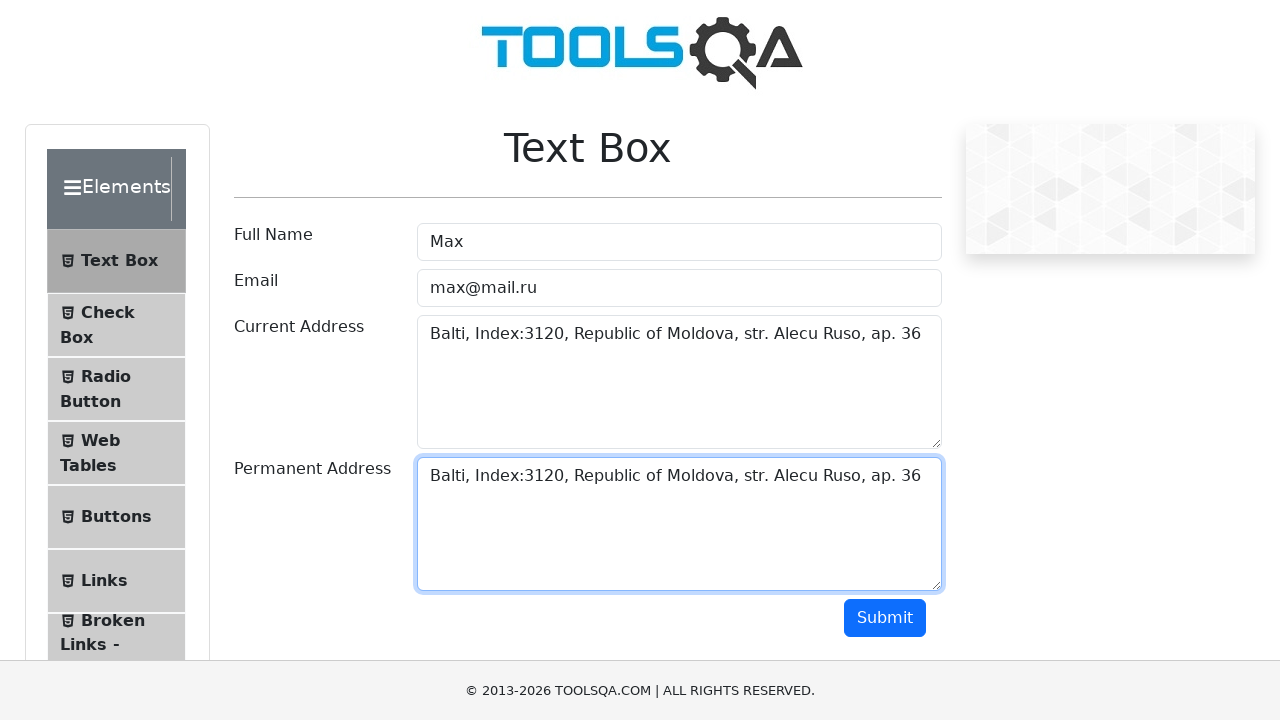

Clicked submit button to submit the form at (885, 618) on #submit
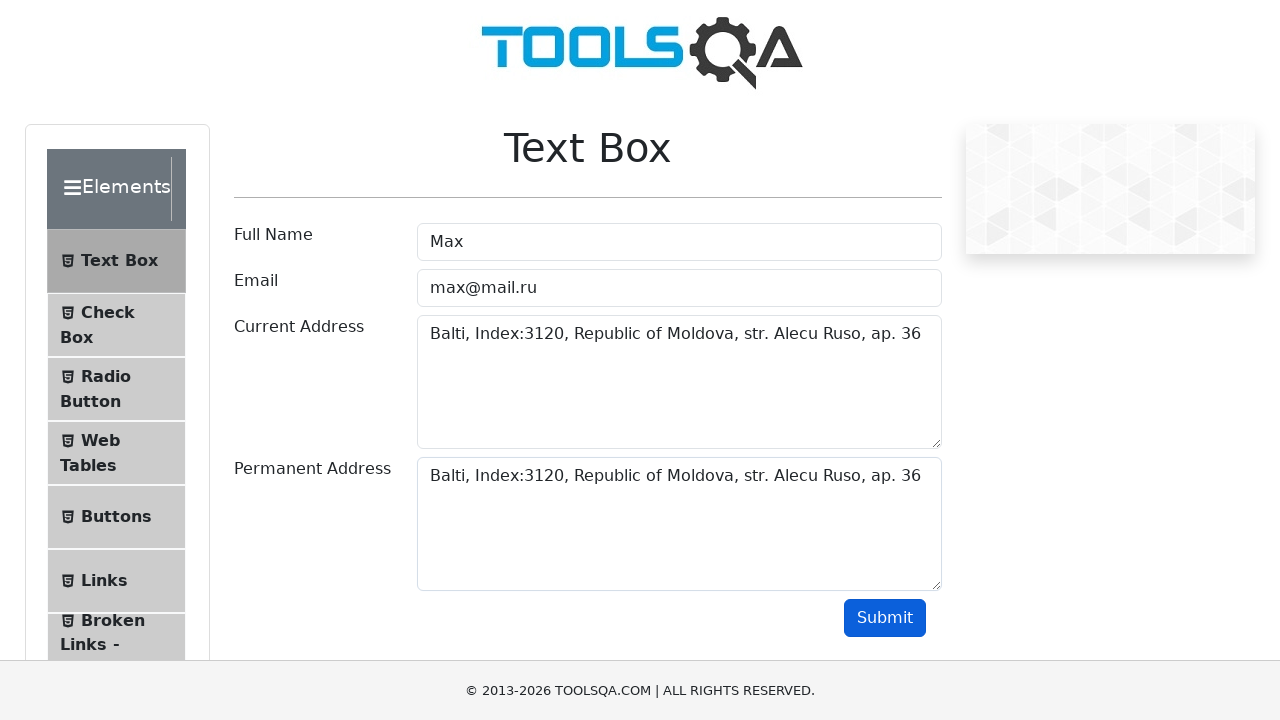

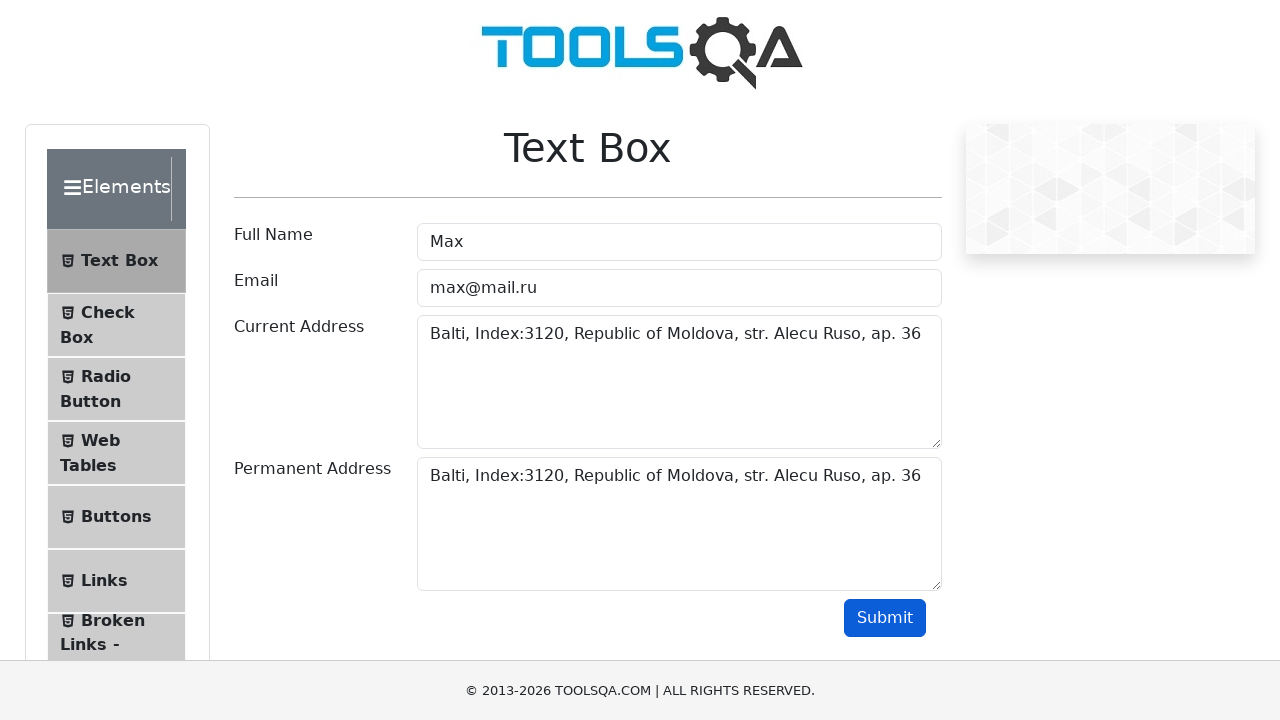